Tests dropdown selection using the select_option method to choose "Option 1" by visible text, then verifies the selection

Starting URL: http://the-internet.herokuapp.com/dropdown

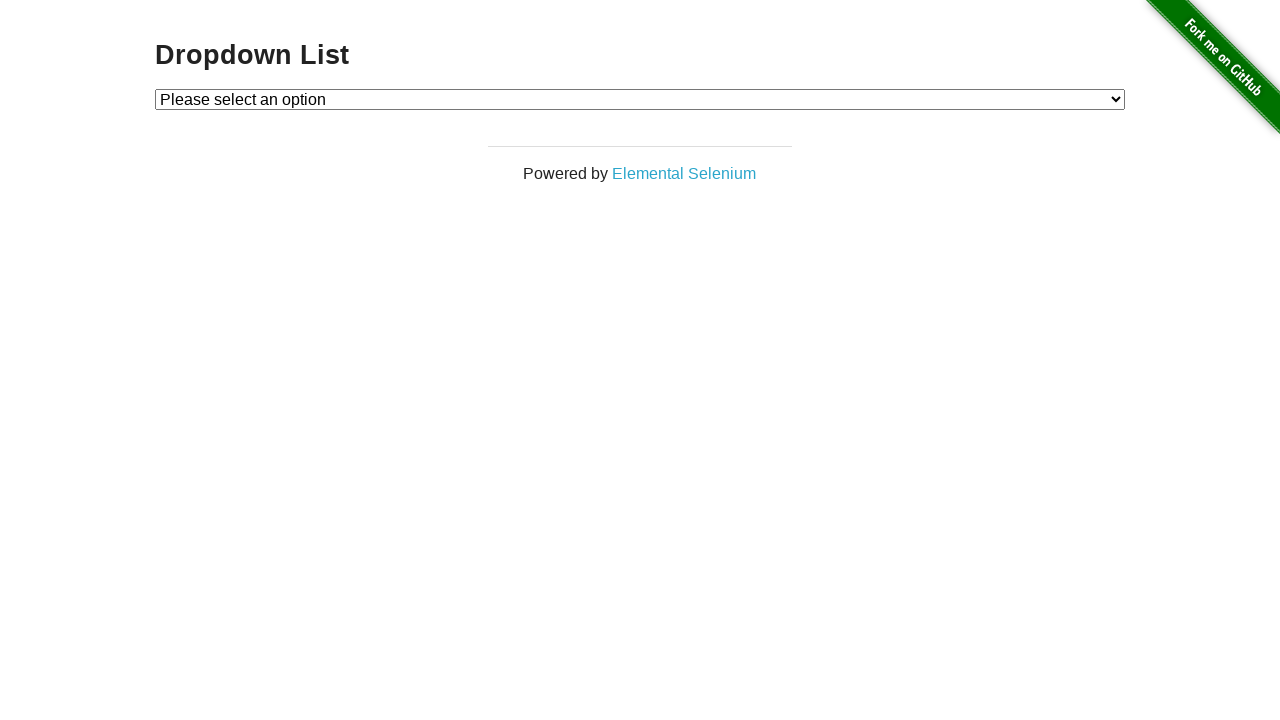

Selected 'Option 1' from dropdown using select_option method on #dropdown
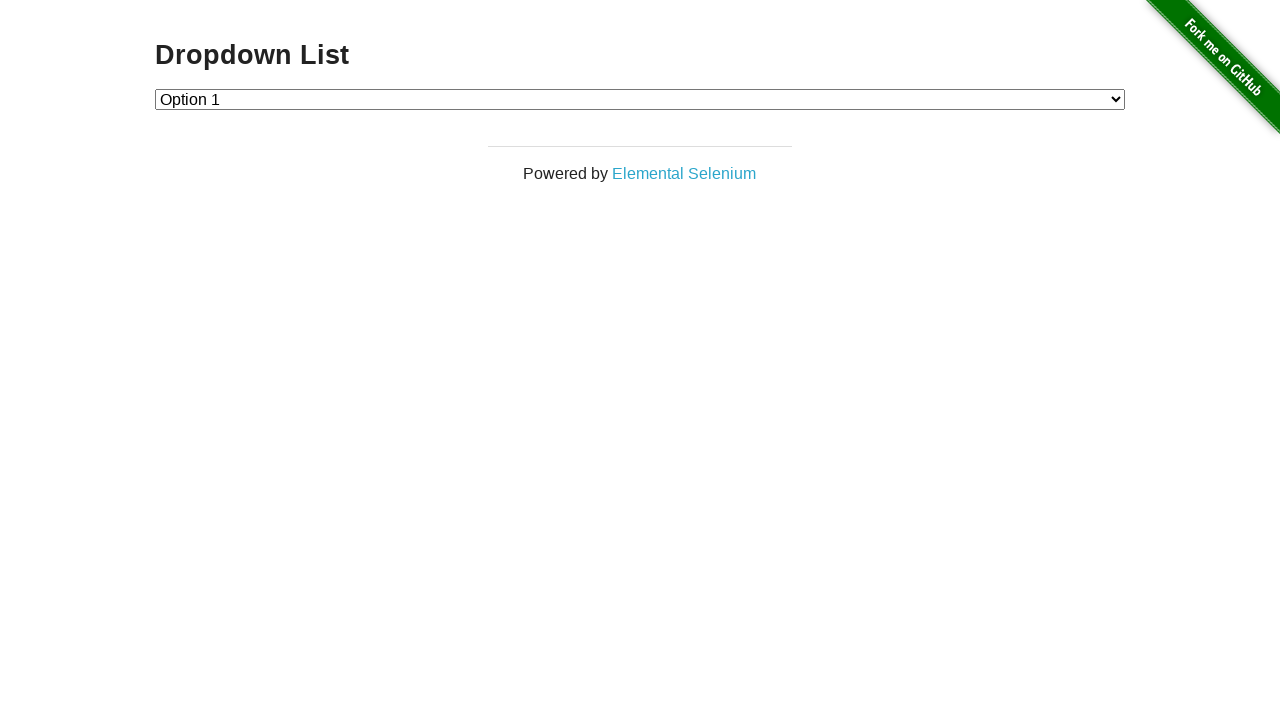

Located the checked dropdown option
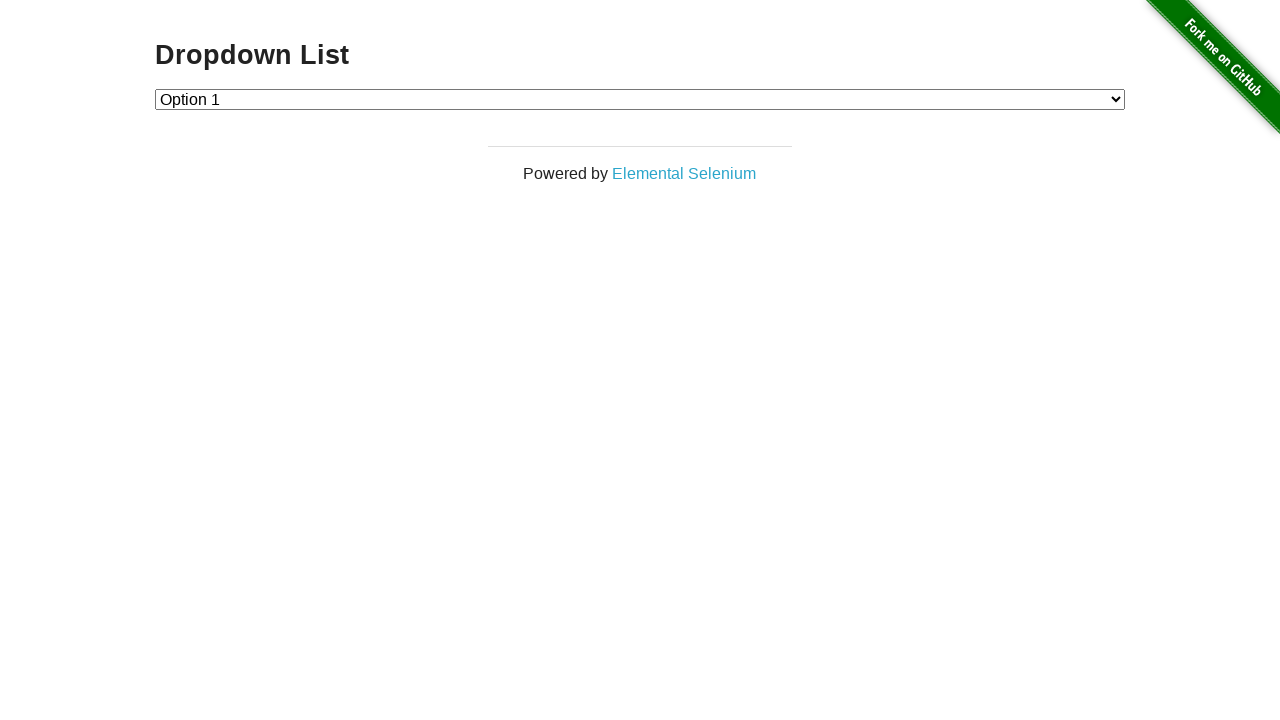

Verified that 'Option 1' is selected in the dropdown
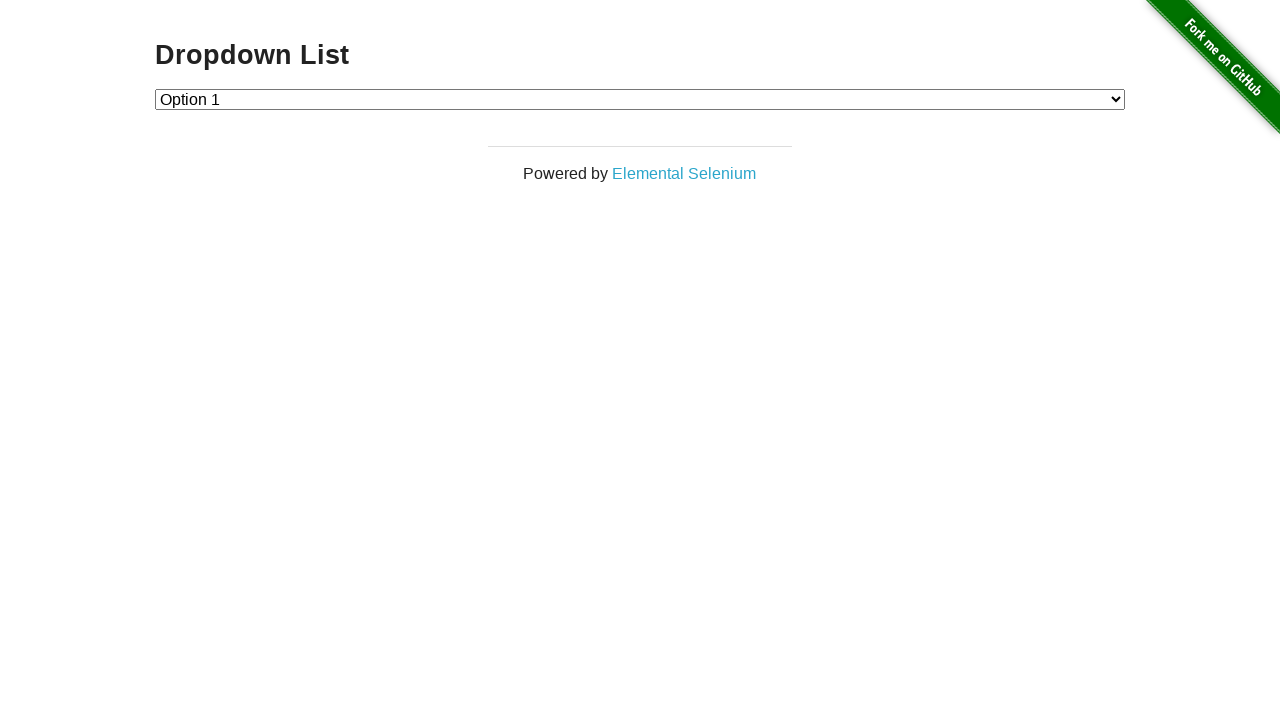

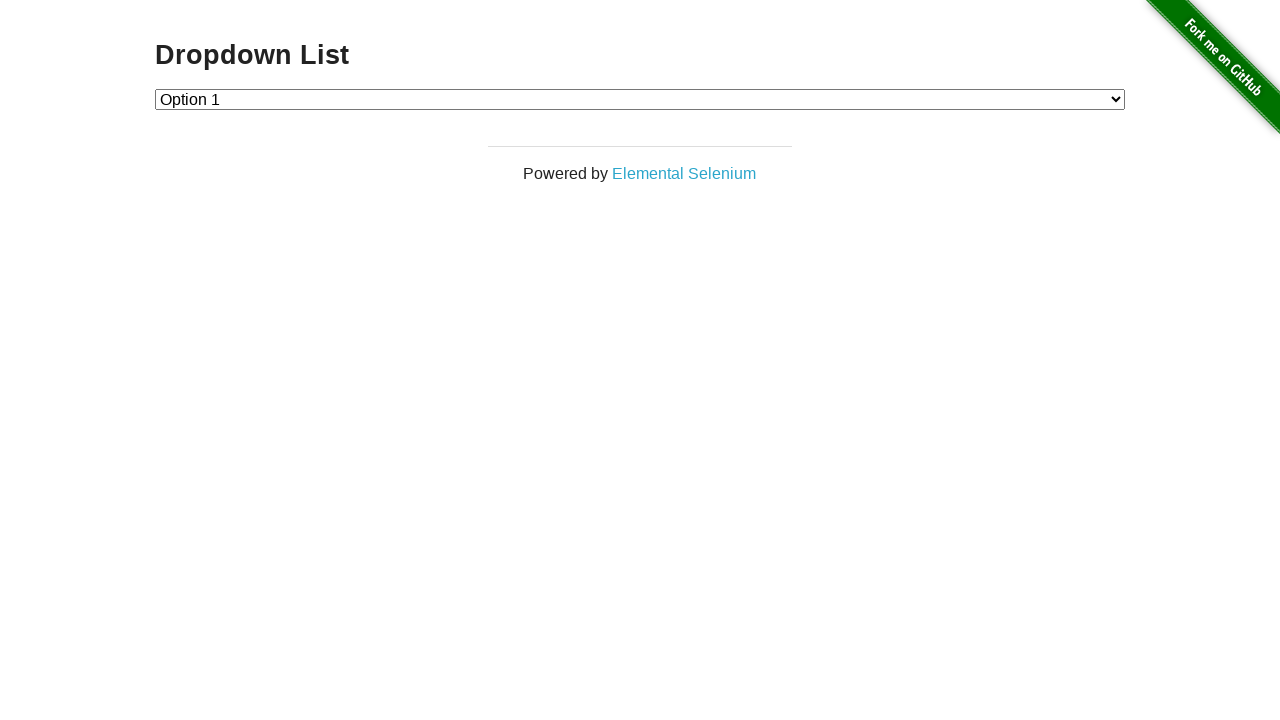